Tests multi-select dropdown functionality by selecting multiple options using different selection methods (by index and by value)

Starting URL: https://www.letskodeit.com/practice

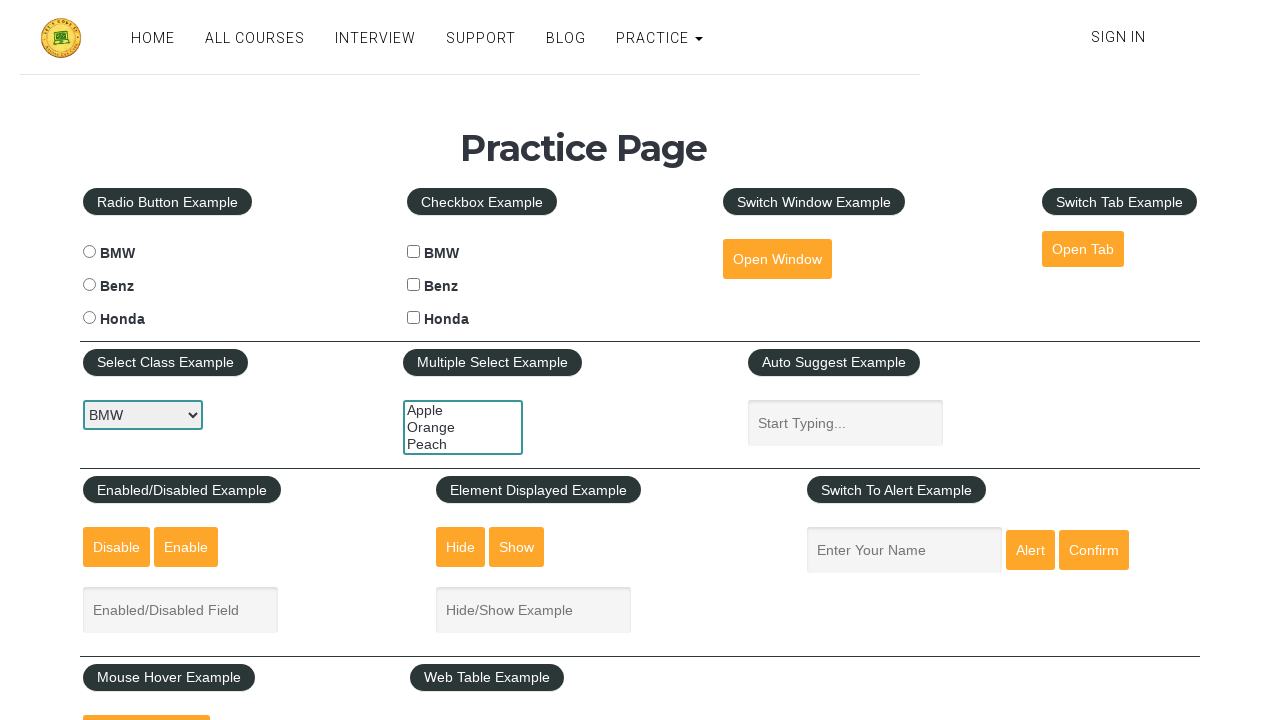

Located multi-select dropdown element
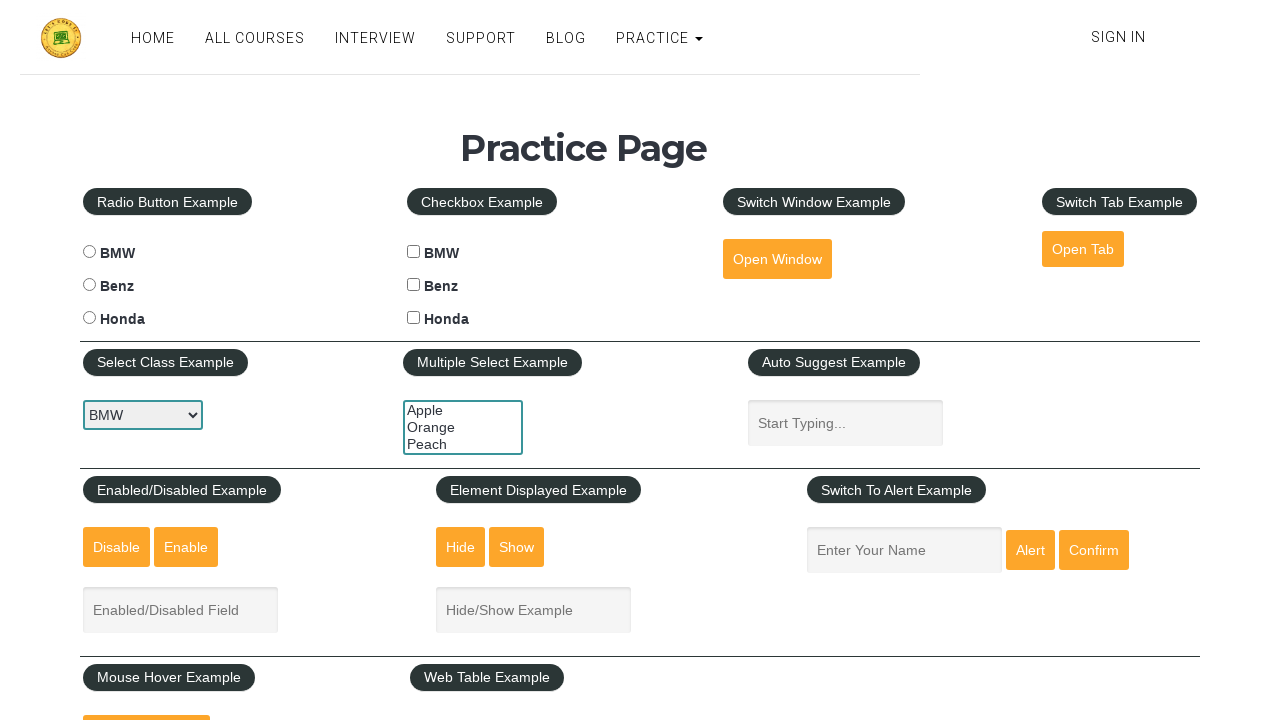

Selected option by index 2 (Peach) on #multiple-select-example
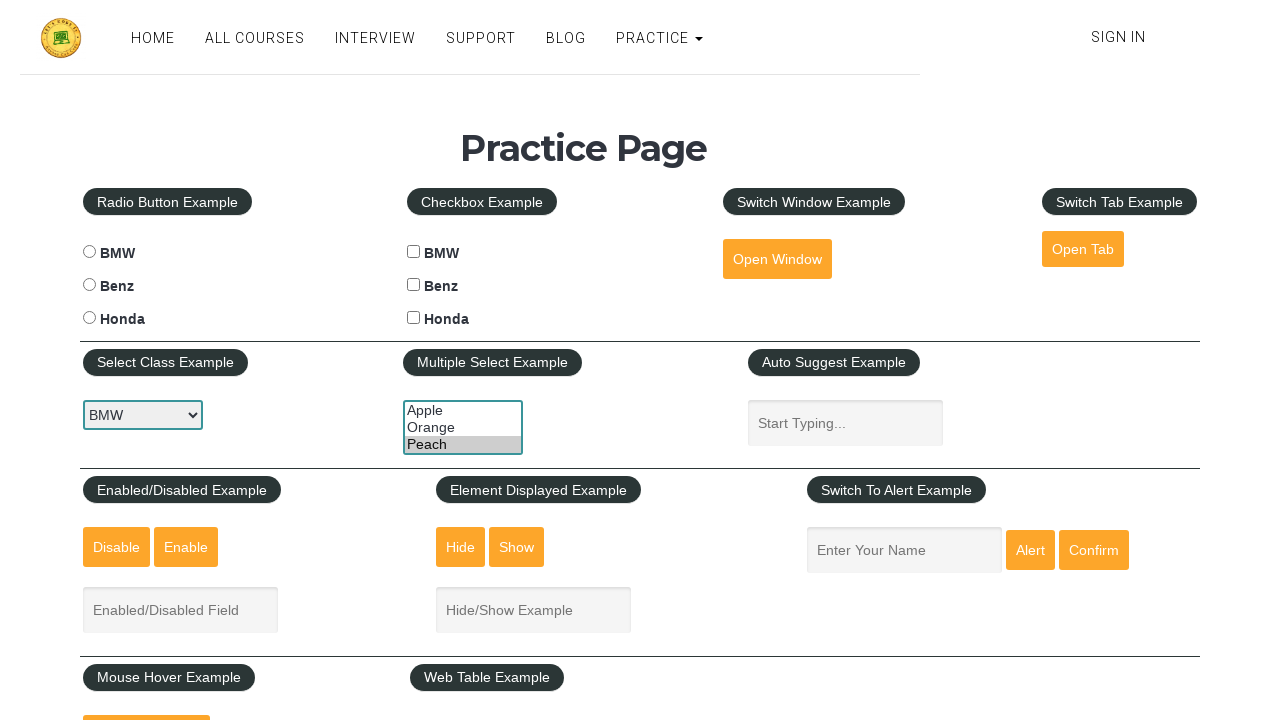

Selected option by value (orange) on #multiple-select-example
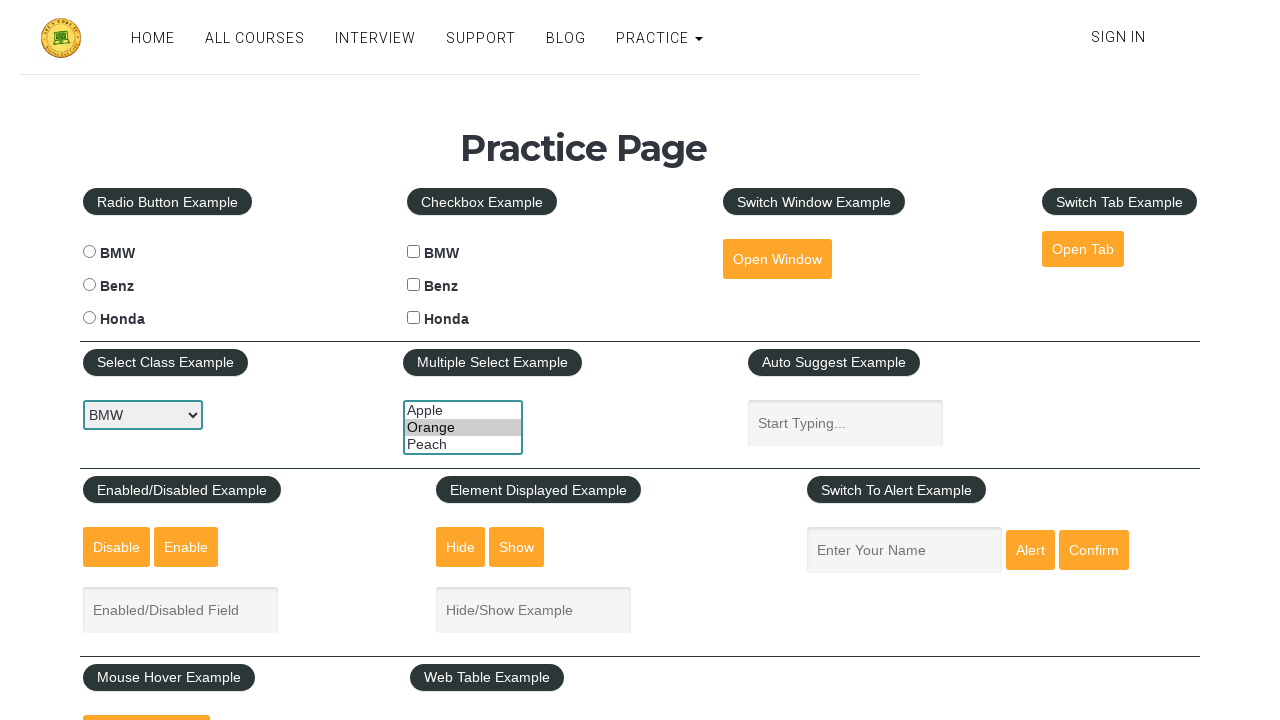

Retrieved all checked options from multi-select dropdown
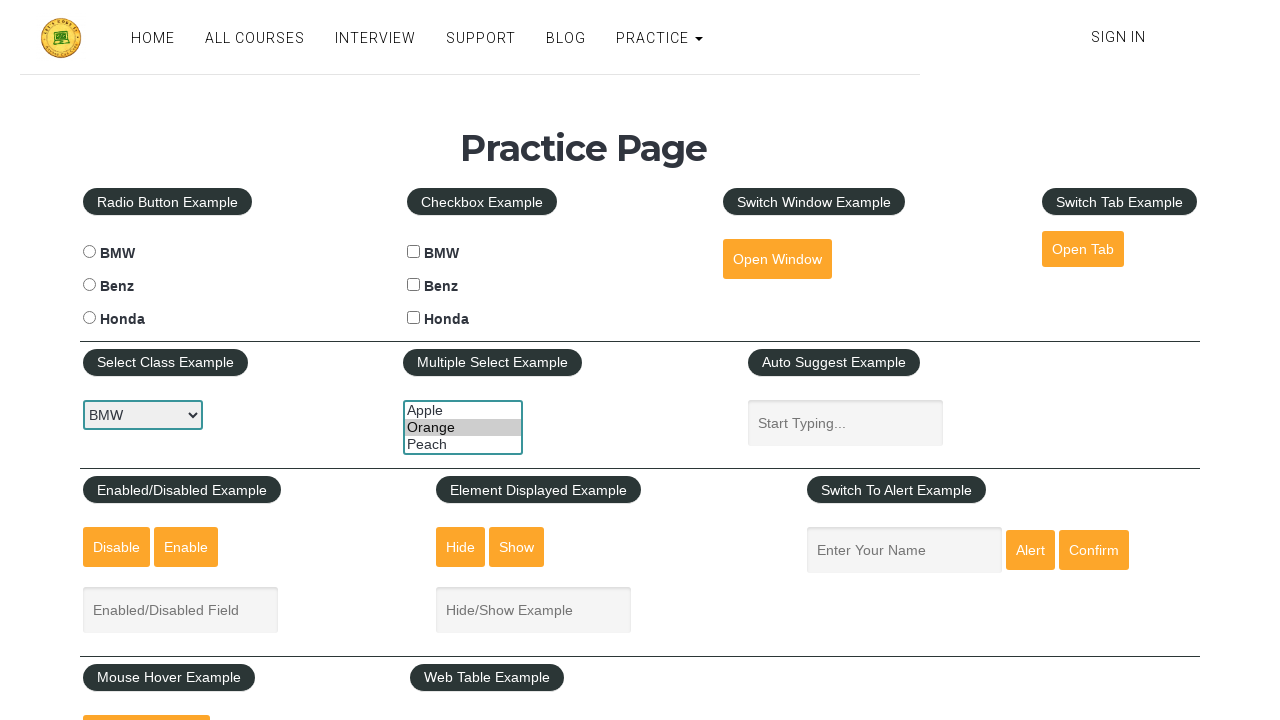

Verified selected option: Orange
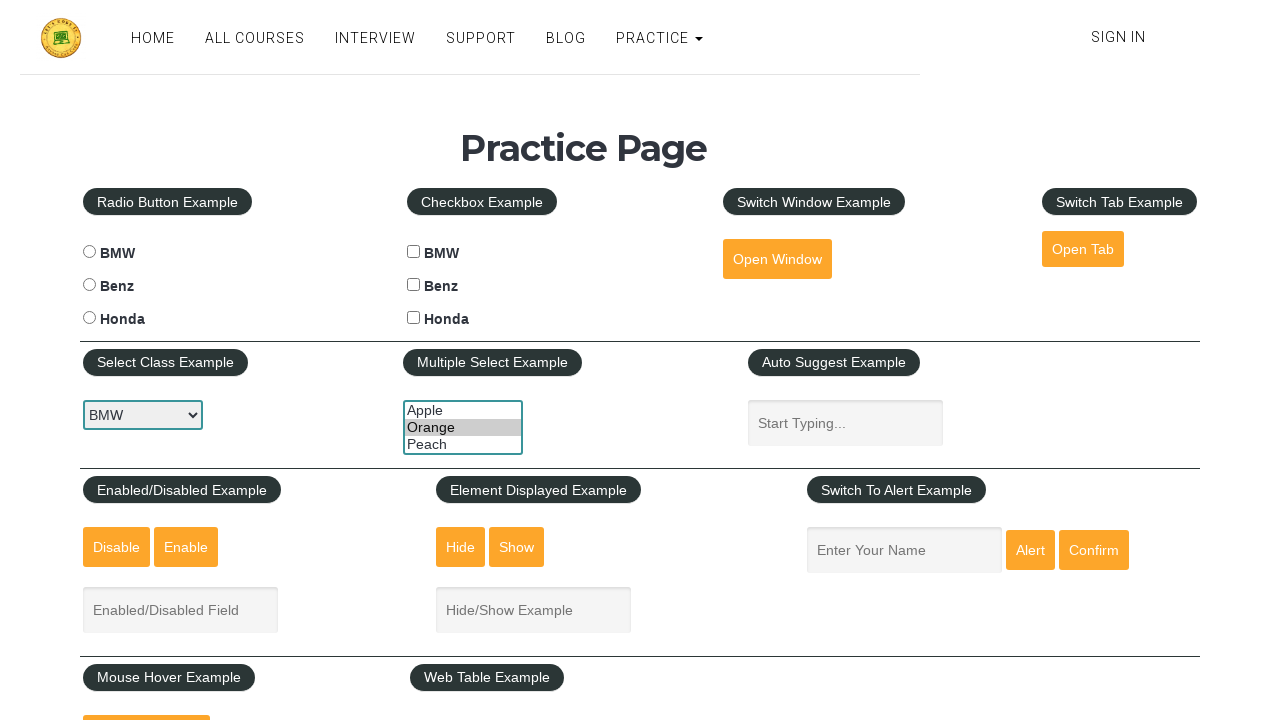

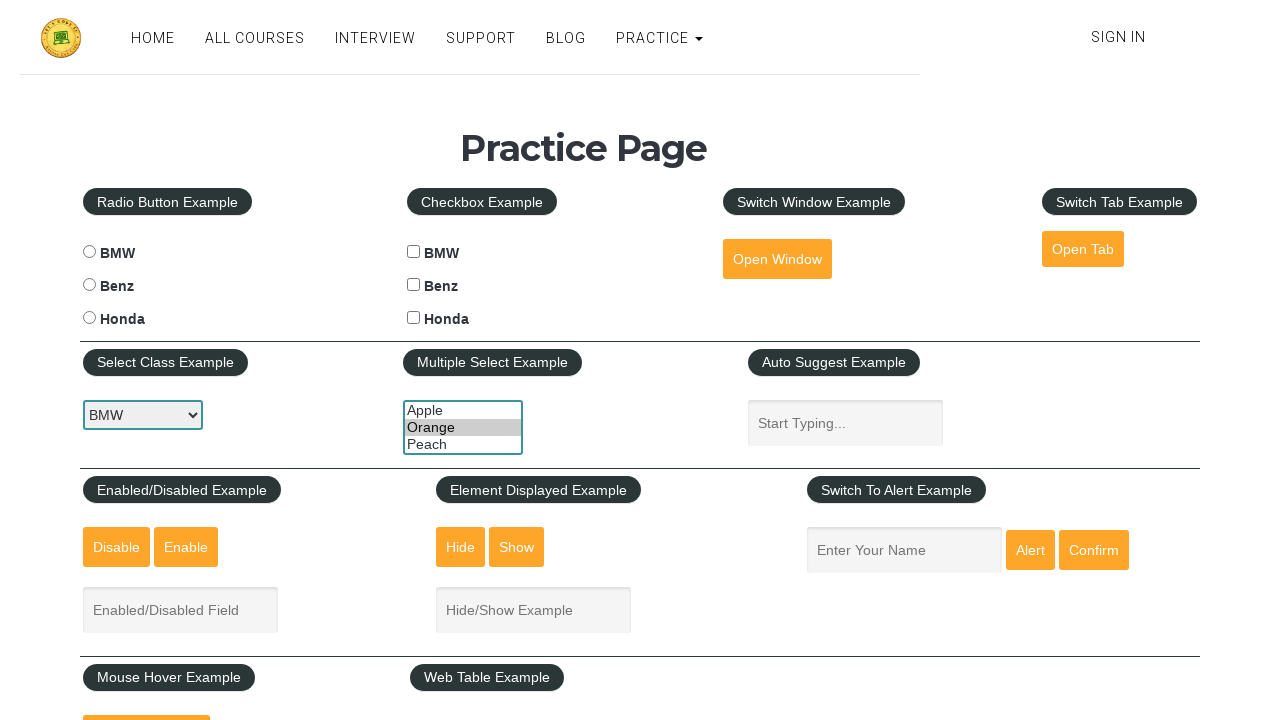